Tests that all expected payment options are displayed in the order summary including Credit/Debit Card, Bank Transfer, GoPay, ShopeePay, QRIS, Indomaret, and Kredivo

Starting URL: https://demo.midtrans.com/

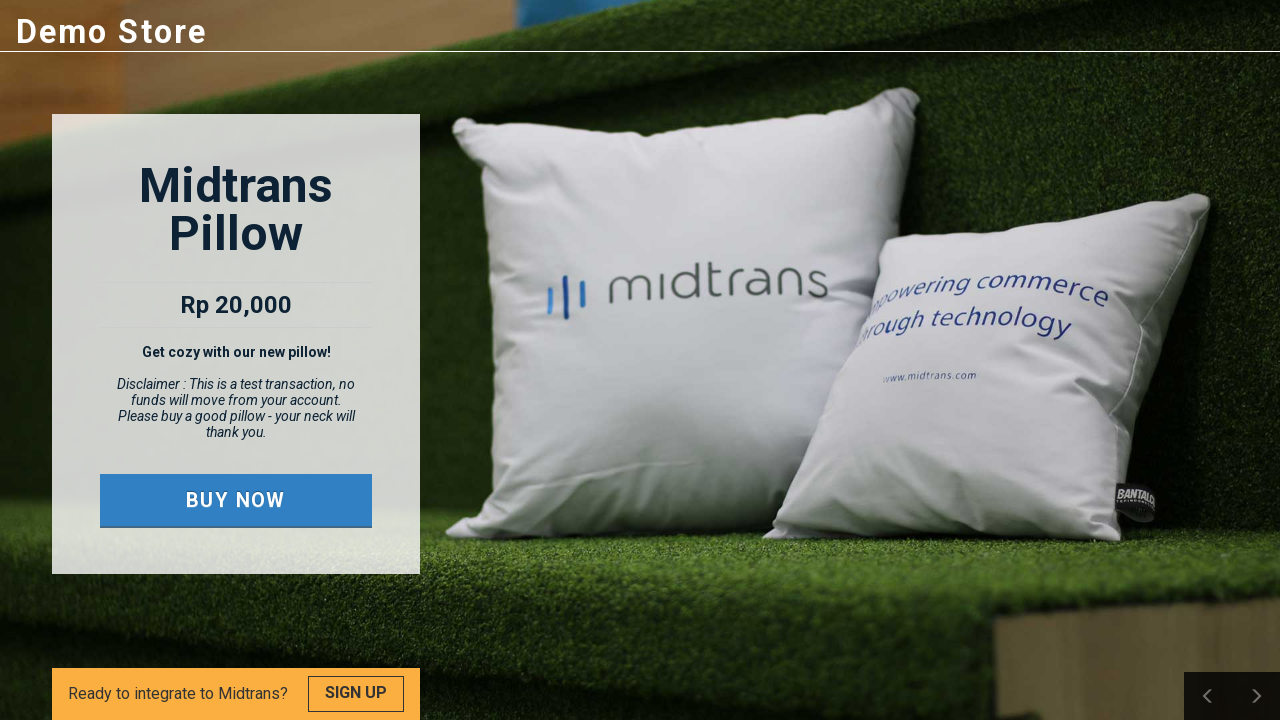

Clicked the buy now button at (236, 500) on .buy
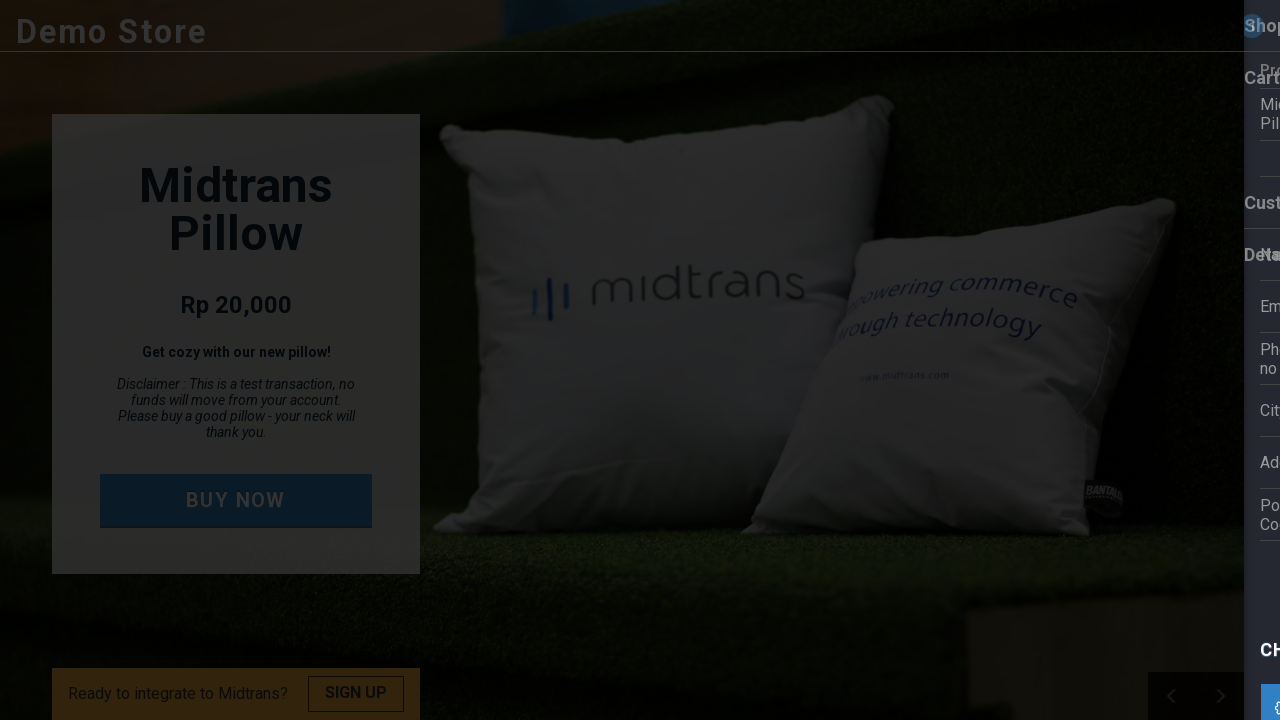

Cart content appeared
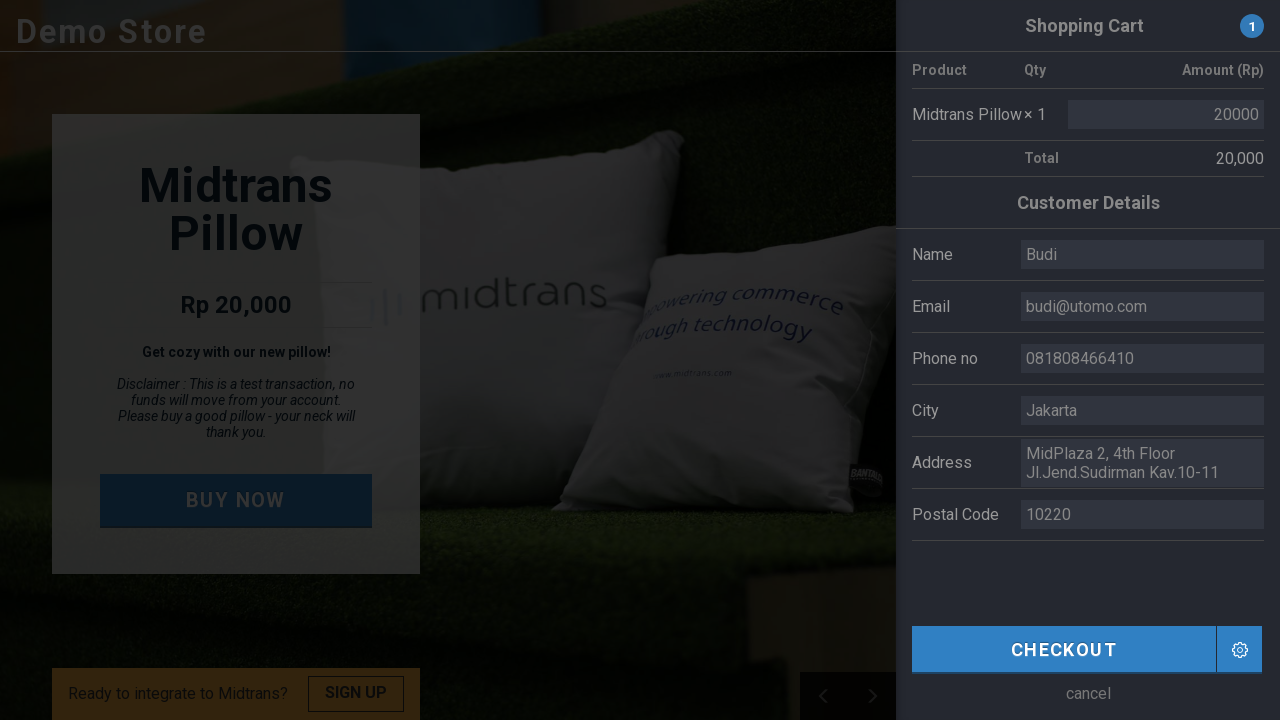

Located checkout button
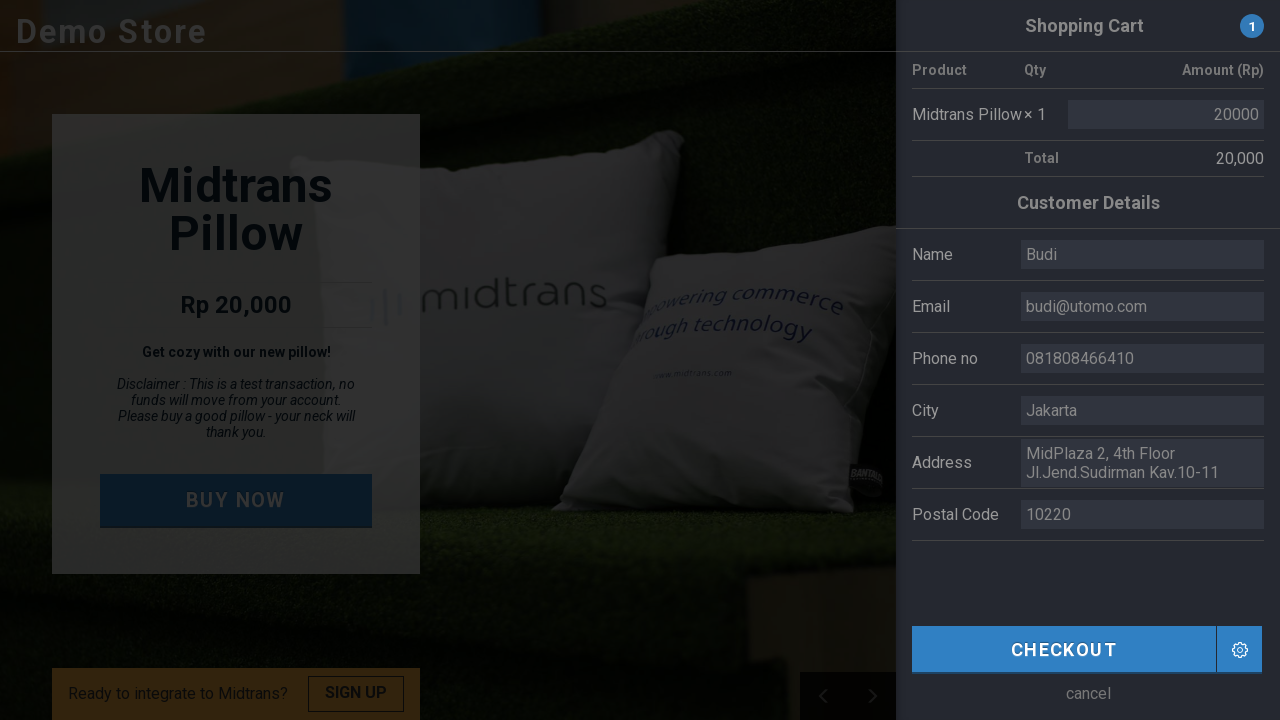

Scrolled checkout button into view
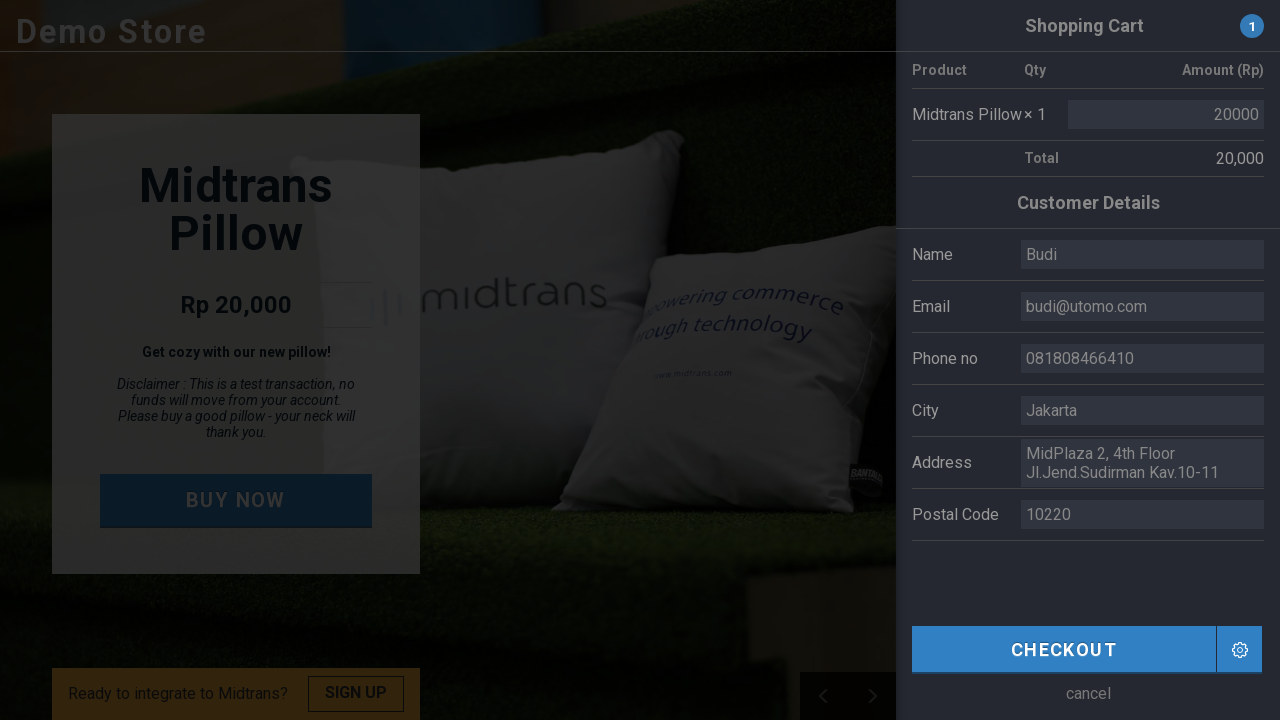

Clicked the checkout button at (1064, 649) on .cart-checkout
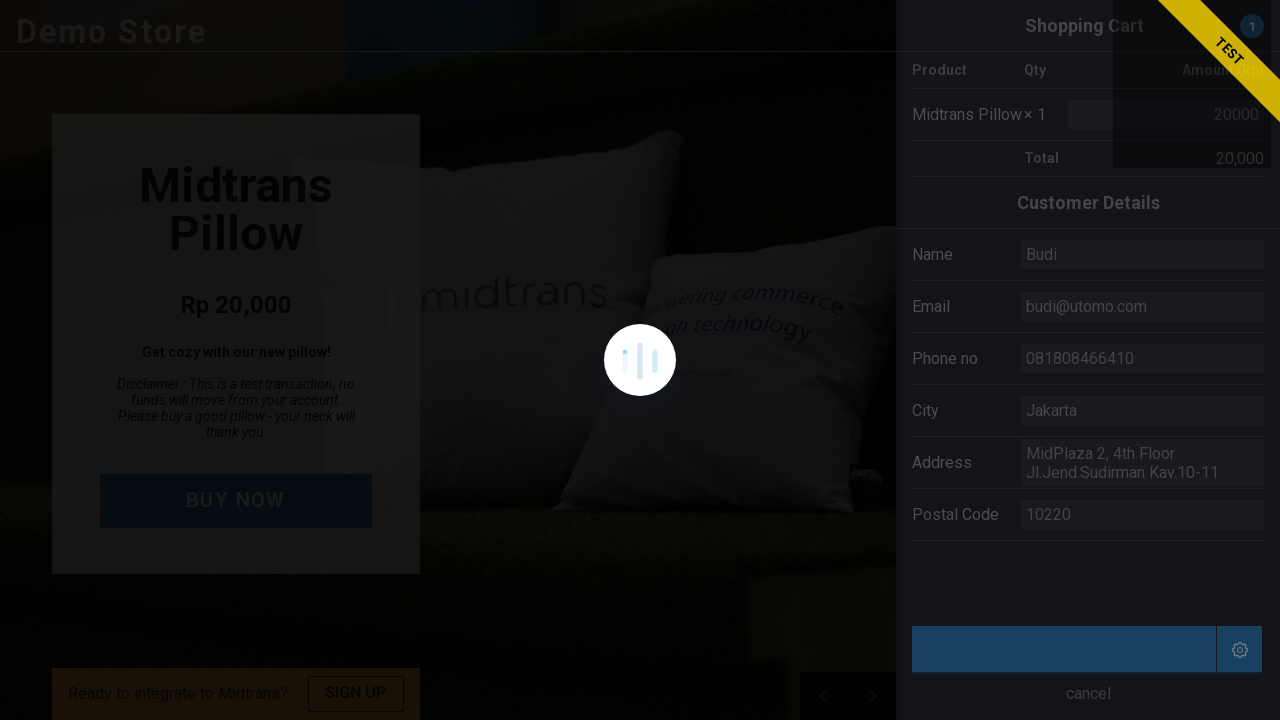

Located the Midtrans payment iframe
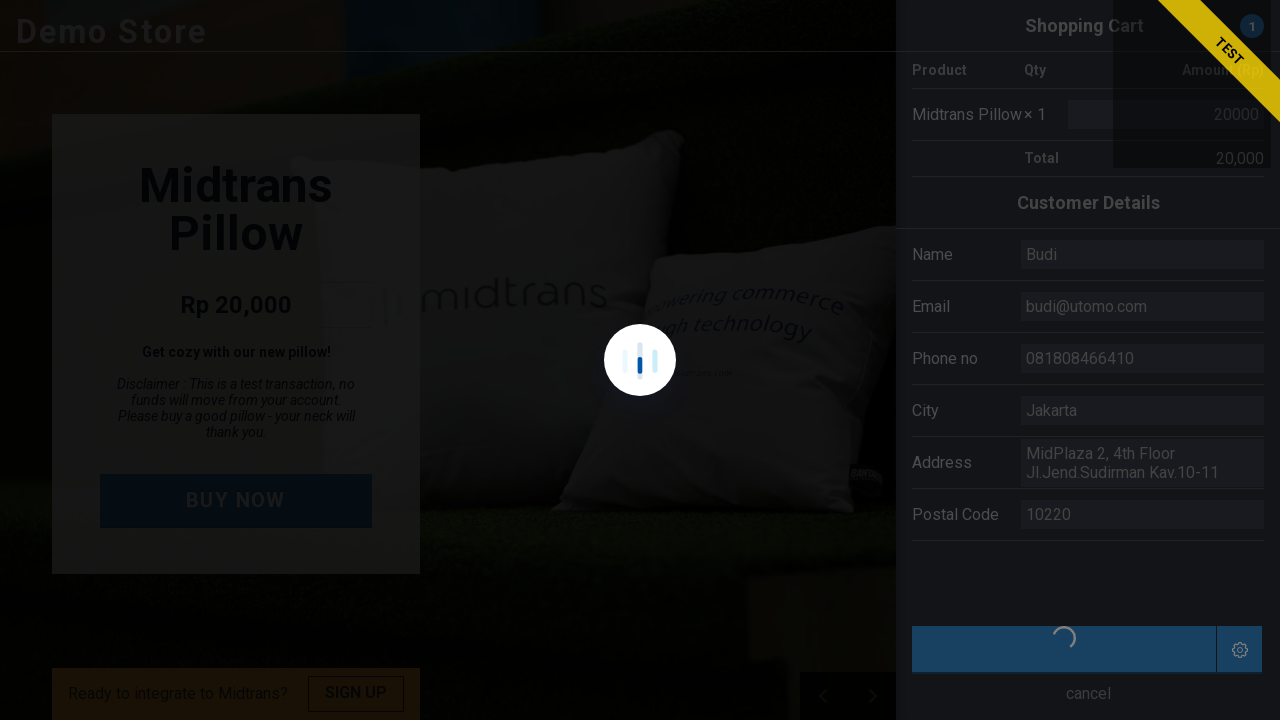

Located payment container list
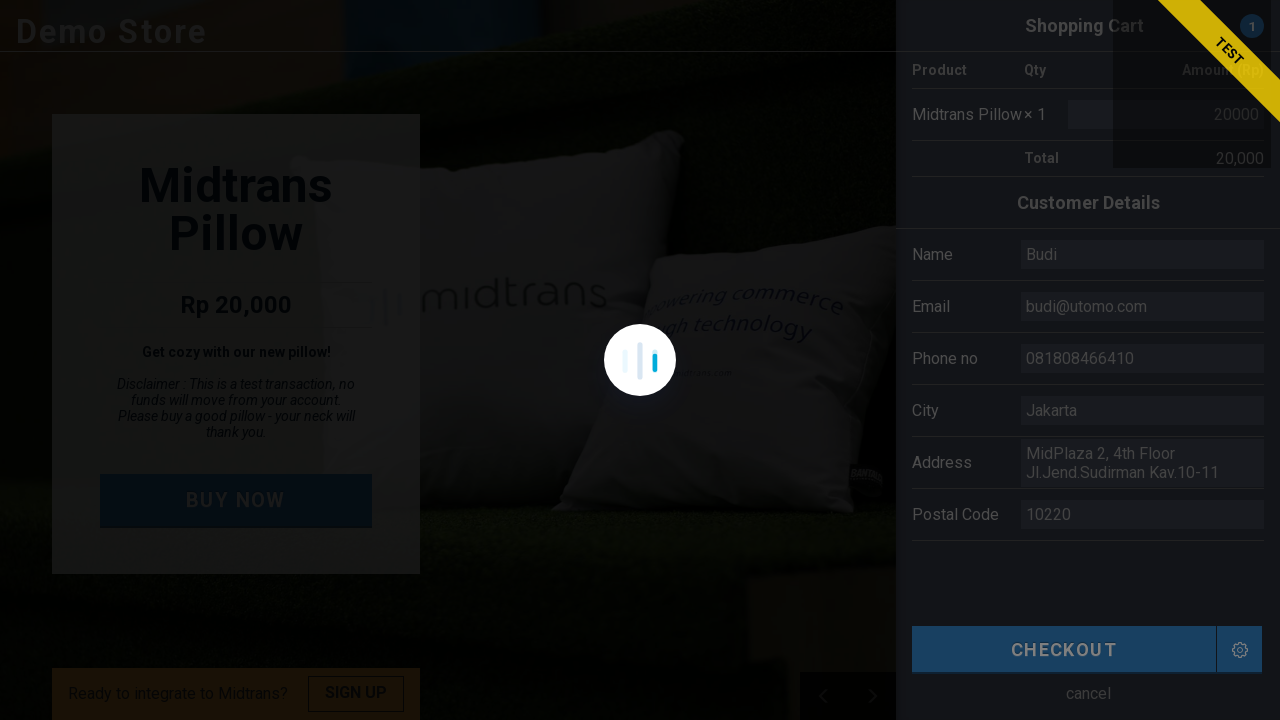

Scrolled payment container into view
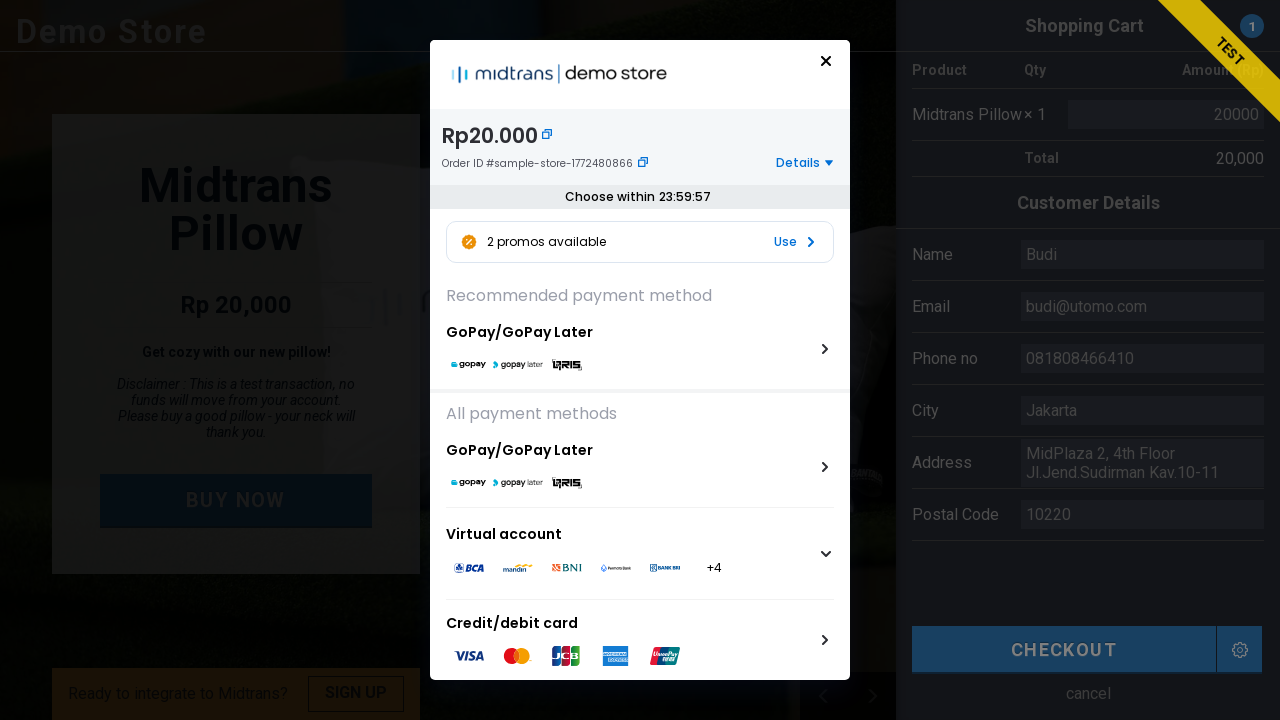

Located payment option: credit_card
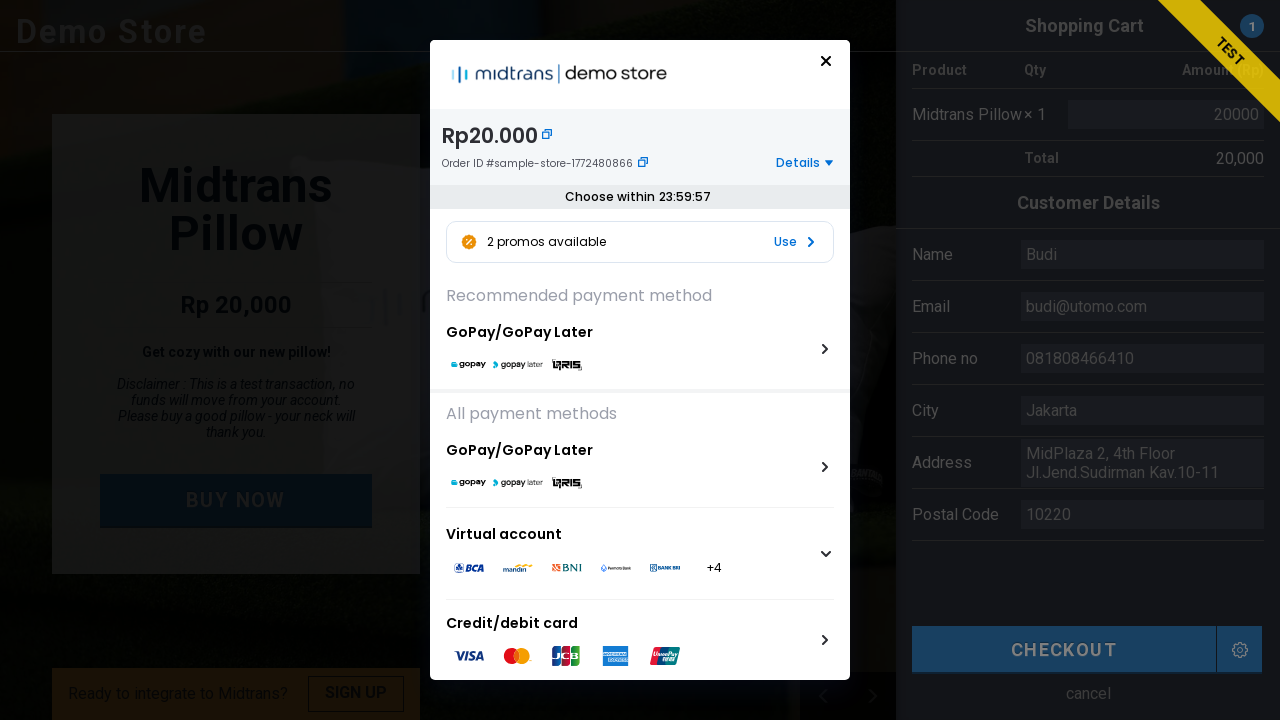

Verified payment option credit_card is visible
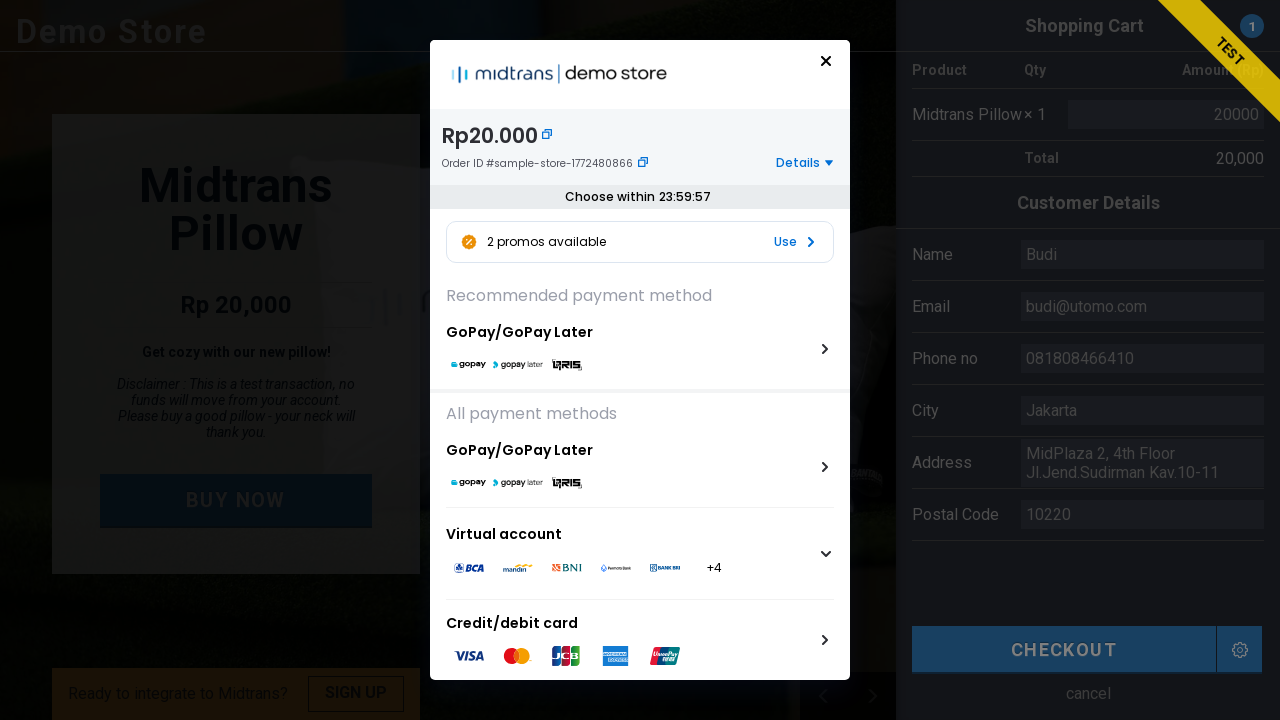

Located payment option: bank_transfer
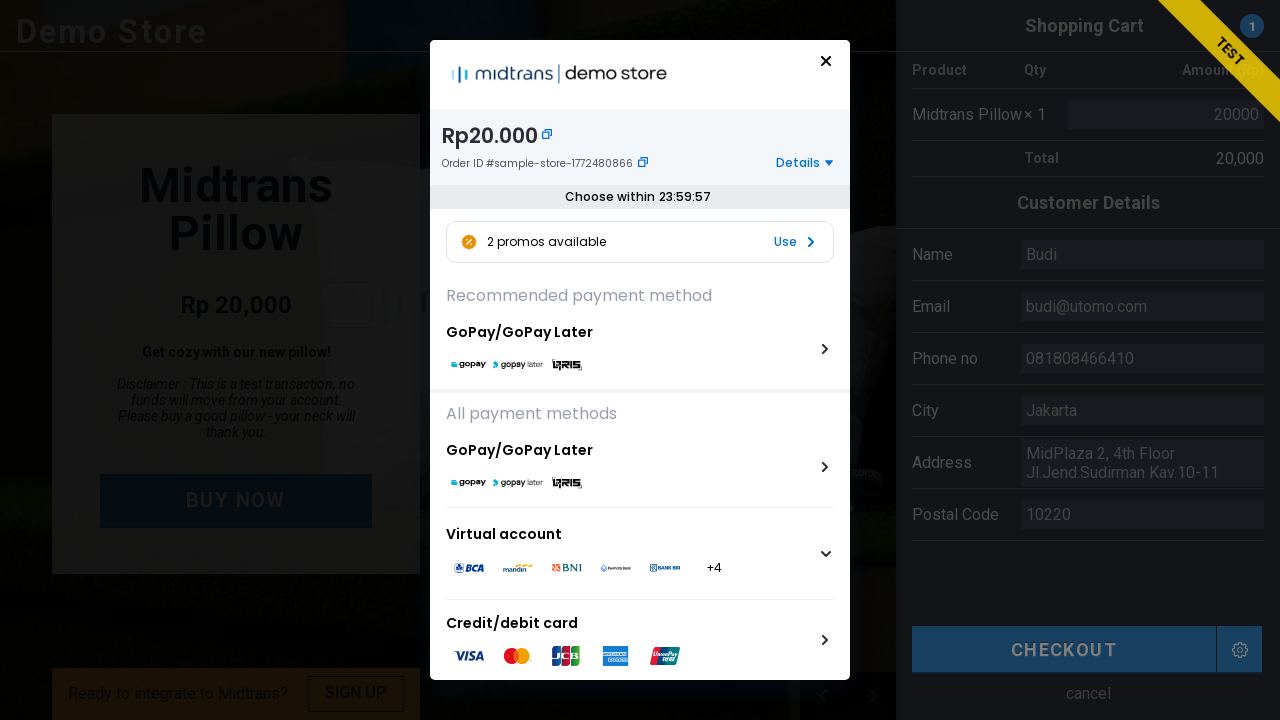

Verified payment option bank_transfer is visible
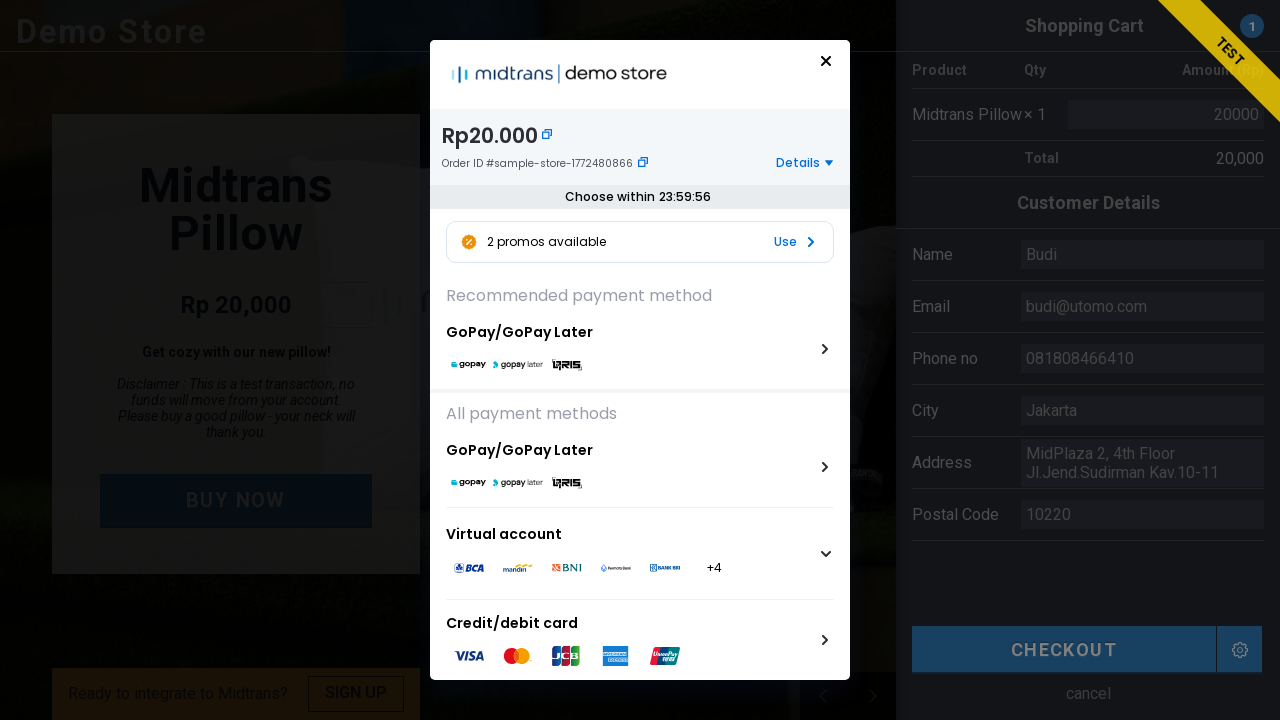

Located payment option: gopay_qris
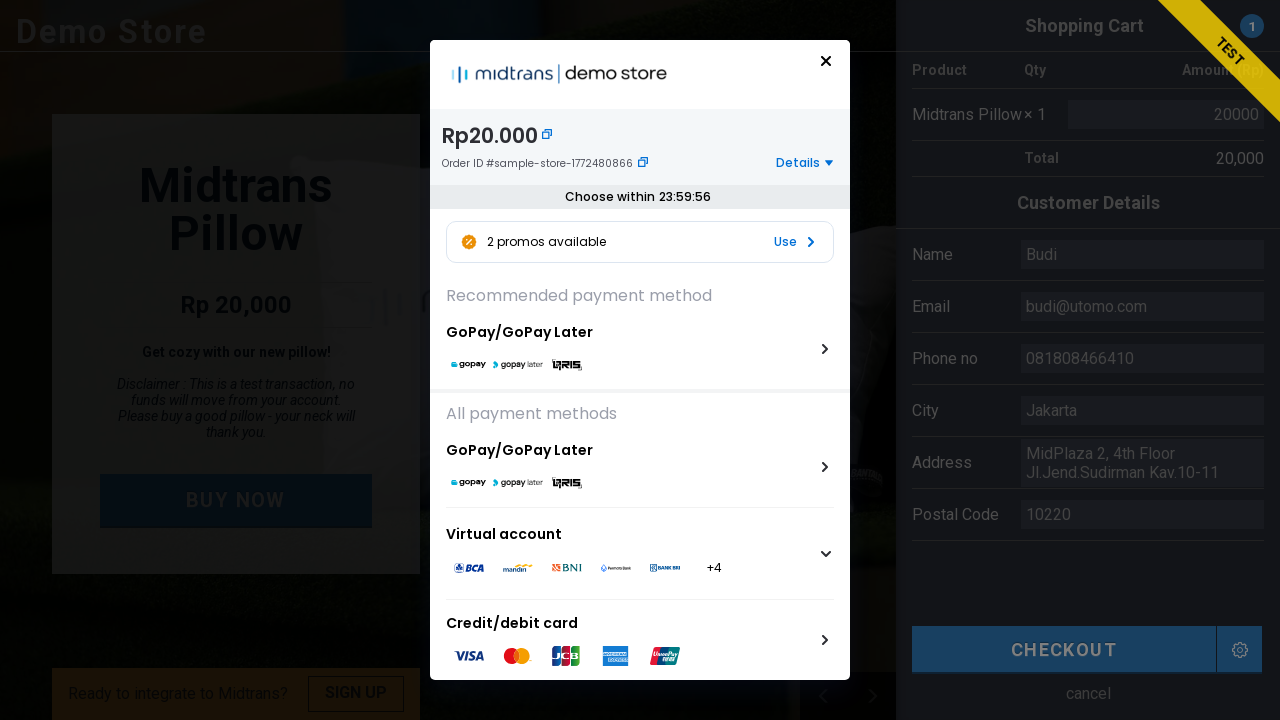

Verified payment option gopay_qris is visible
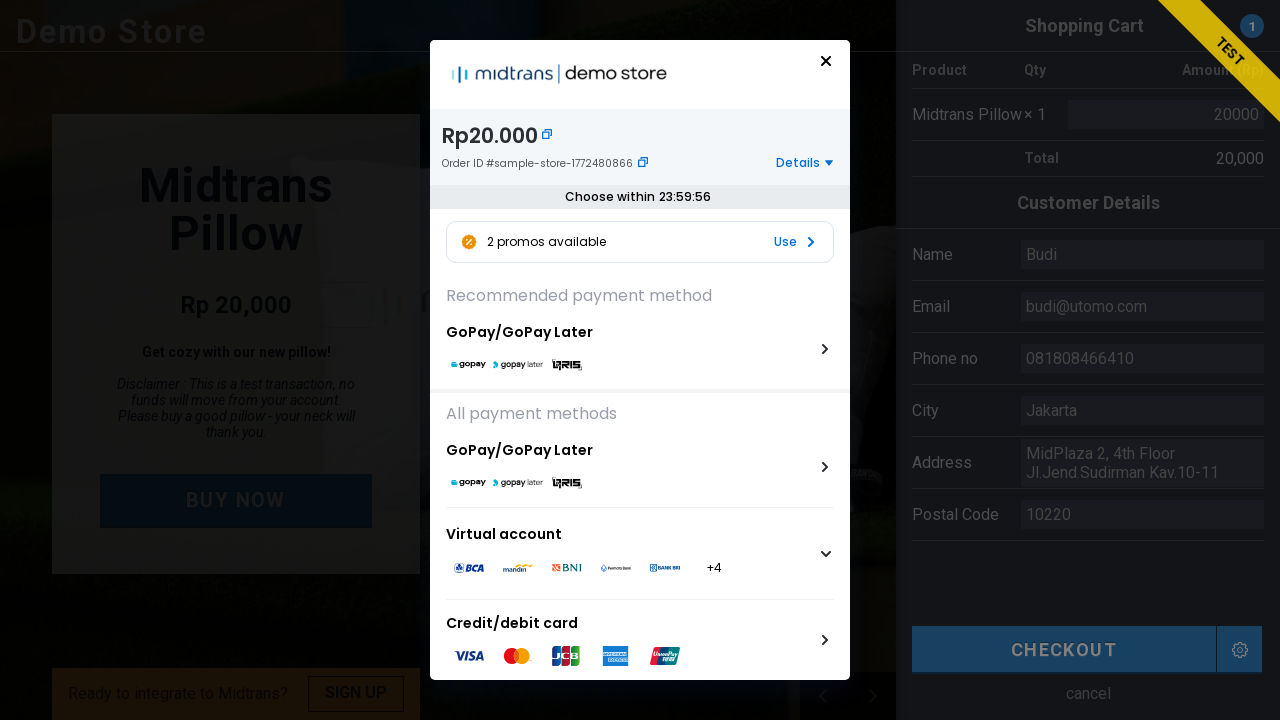

Located payment option: shopeepay_qris
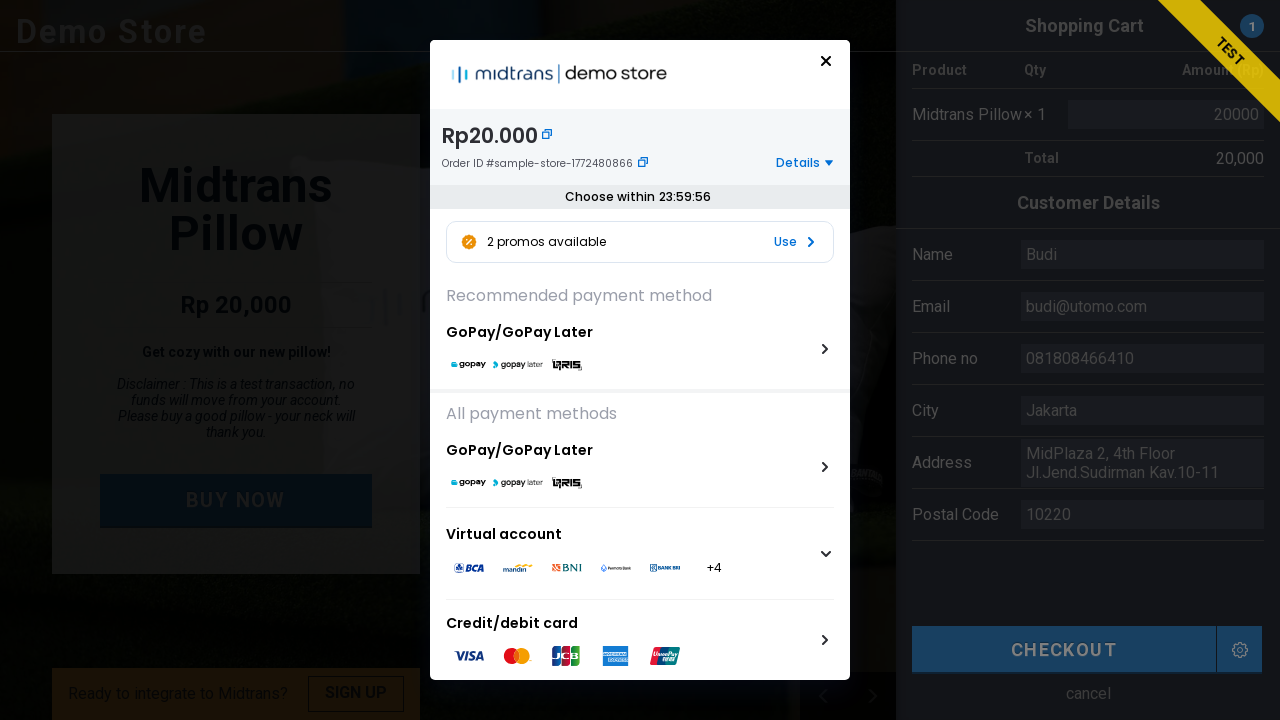

Verified payment option shopeepay_qris is visible
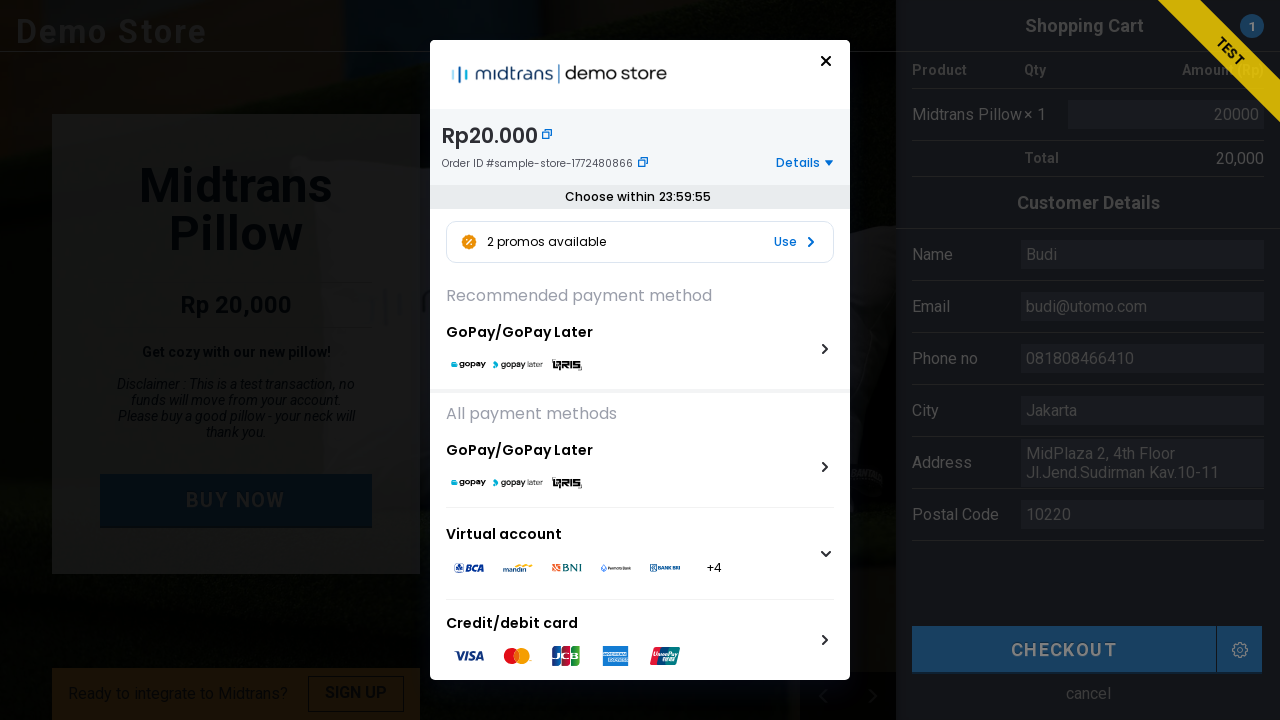

Located payment option: other_qris
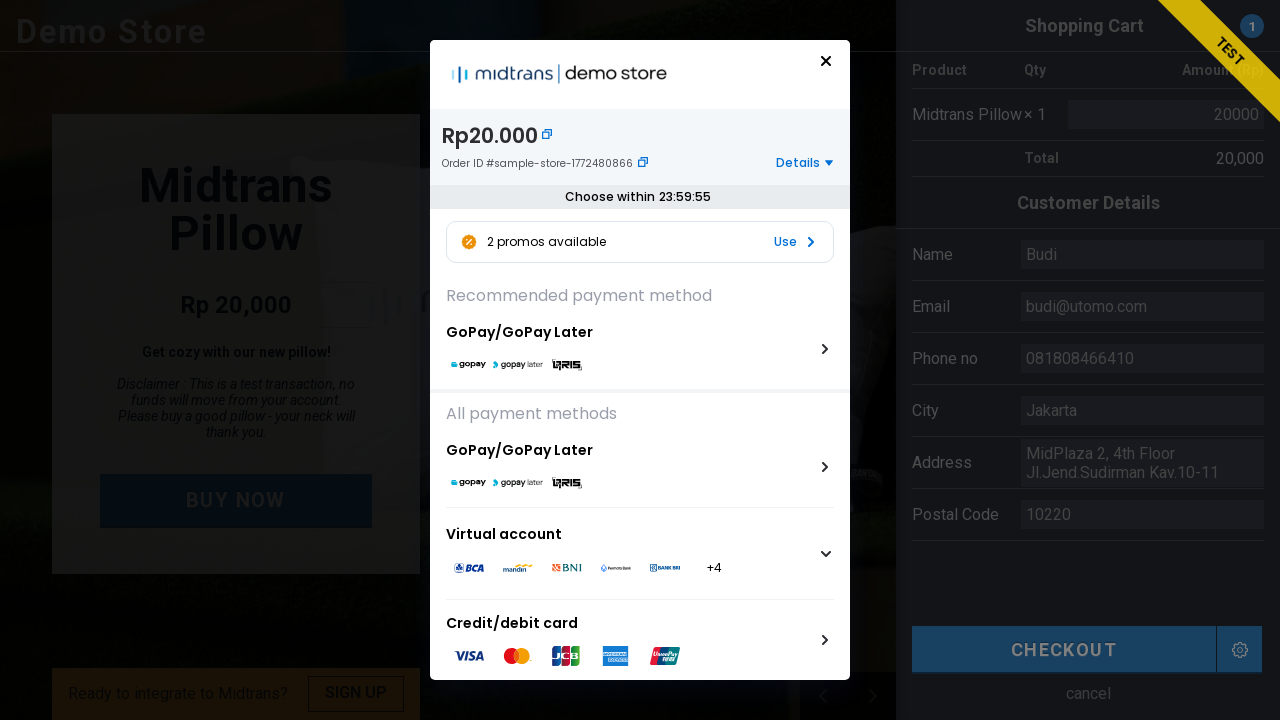

Verified payment option other_qris is visible
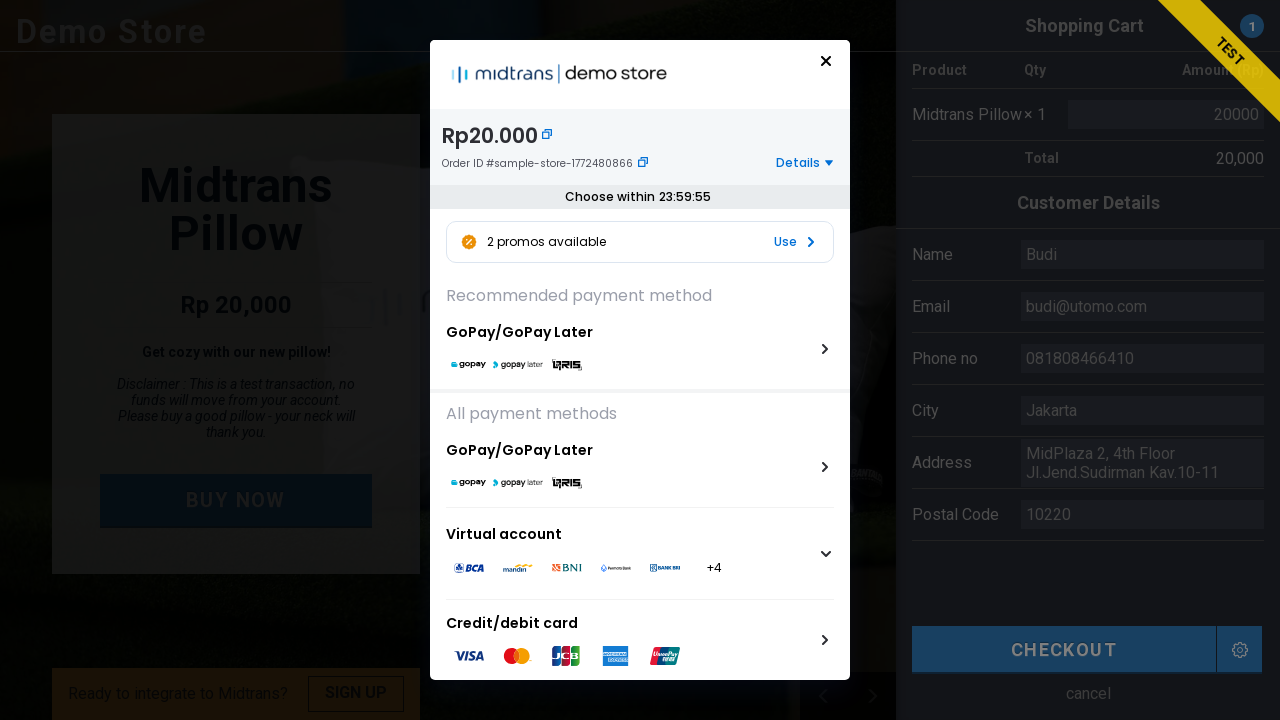

Located payment option: indomaret
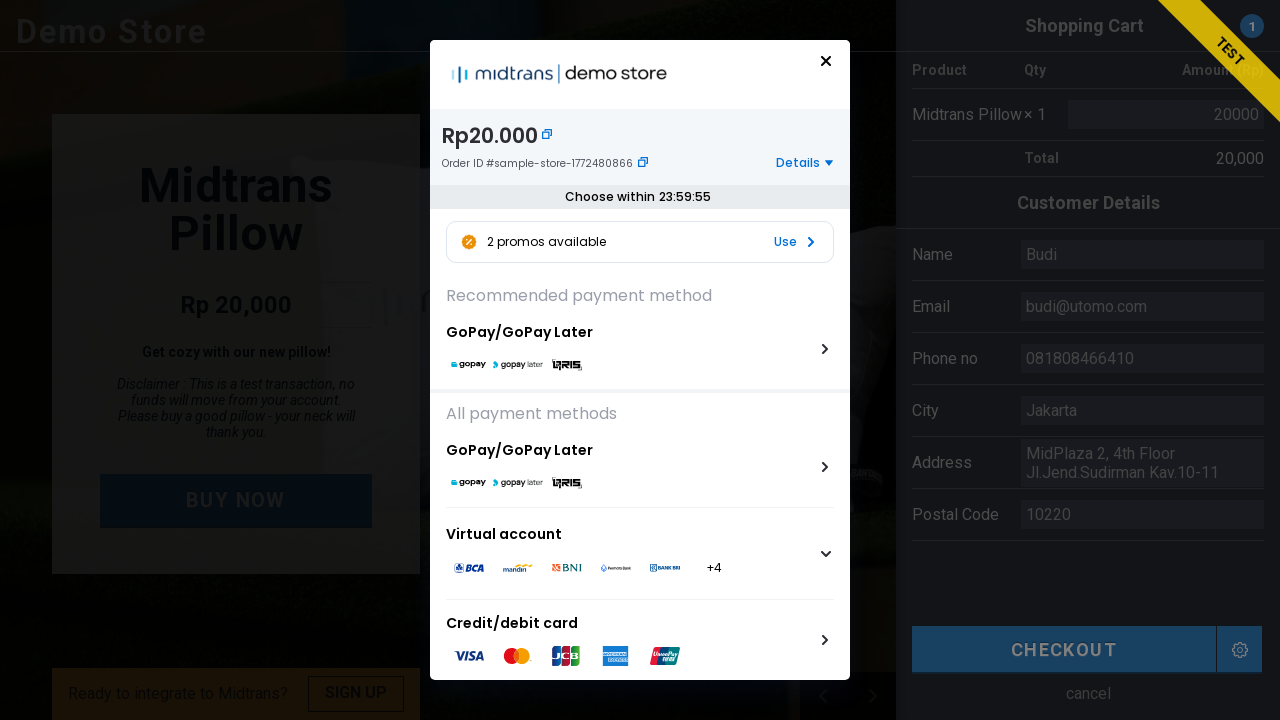

Verified payment option indomaret is visible
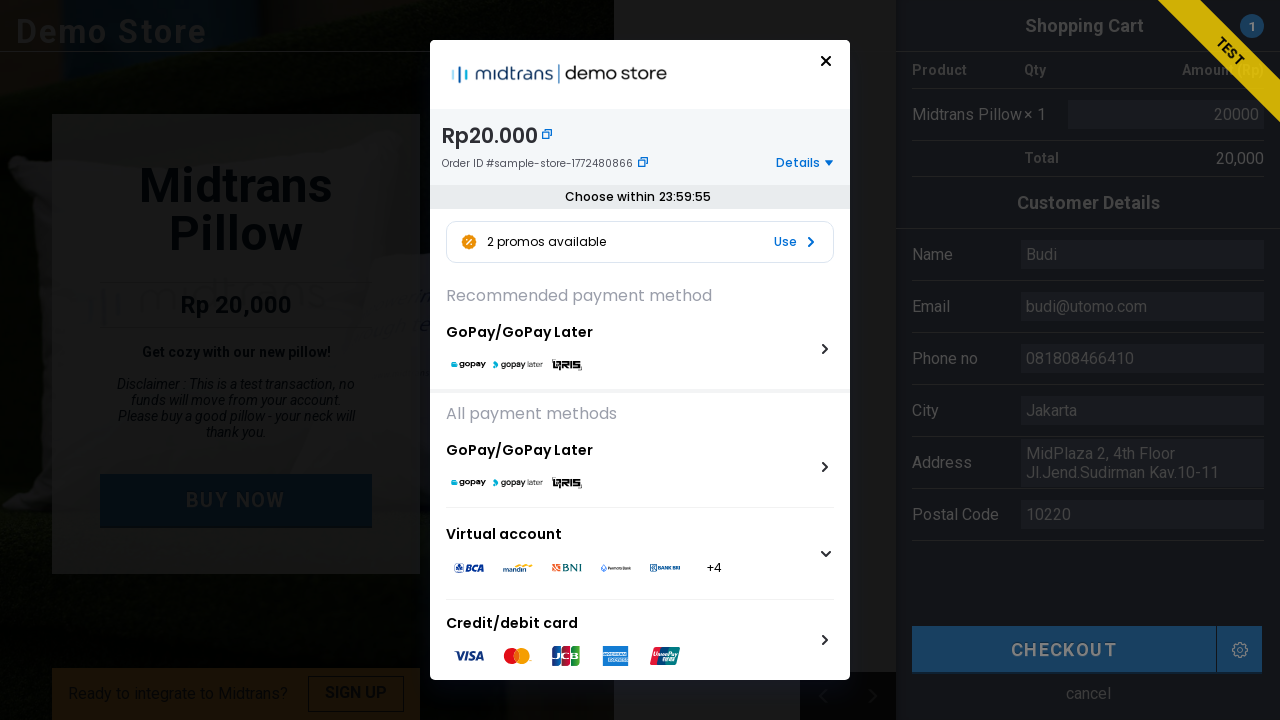

Located payment option: kredivo
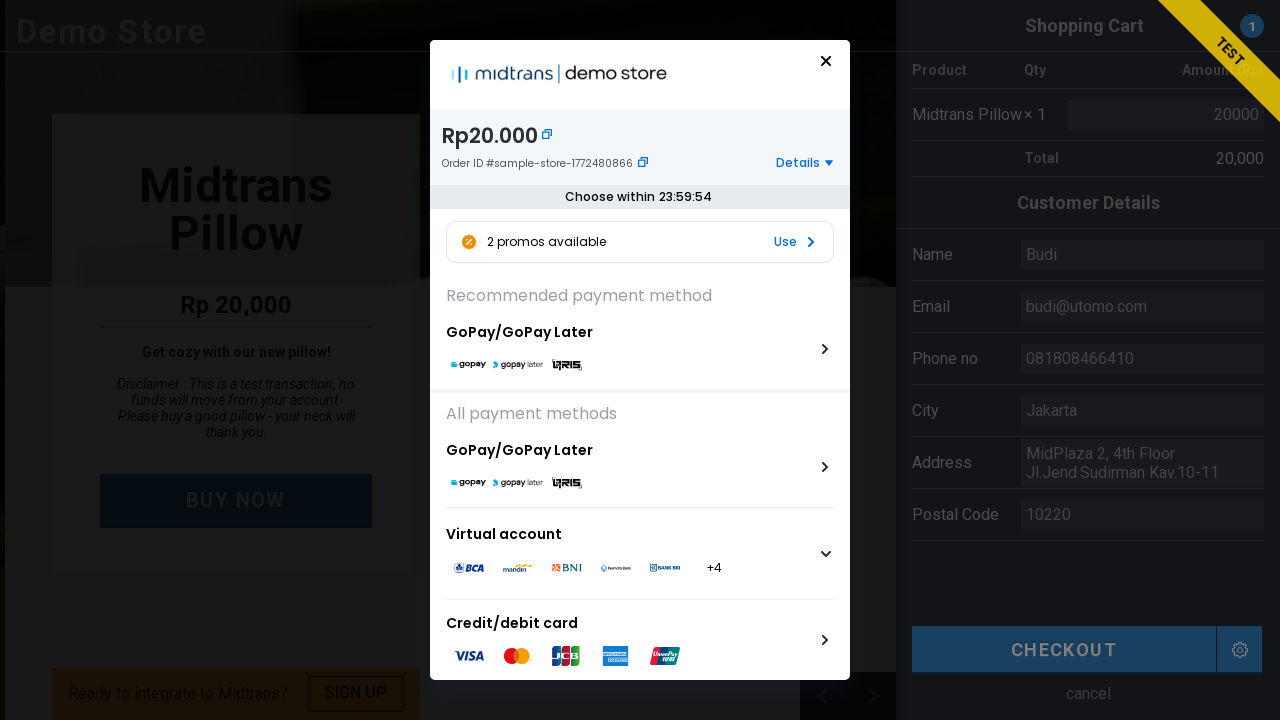

Verified payment option kredivo is visible
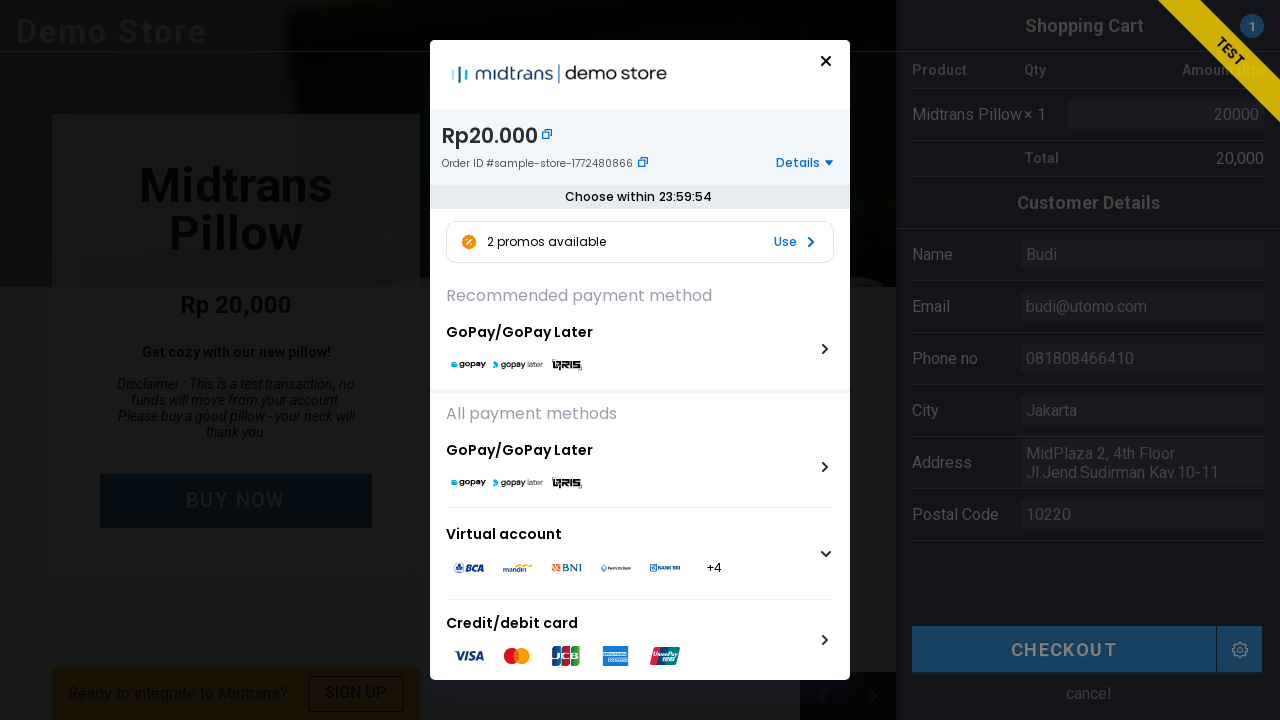

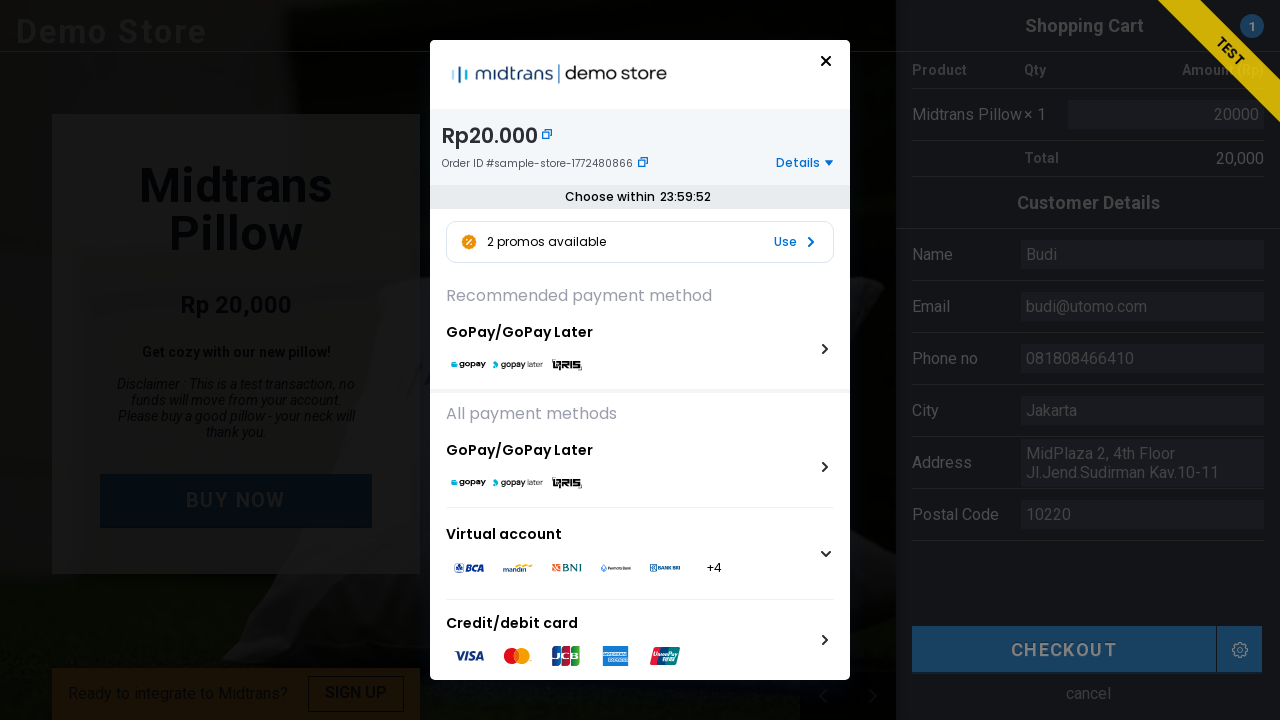